Navigates to OrangeHRM demo login page and clicks on the "OrangeHRM, Inc" link (typically a footer link to the company website)

Starting URL: https://opensource-demo.orangehrmlive.com/web/index.php/auth/login

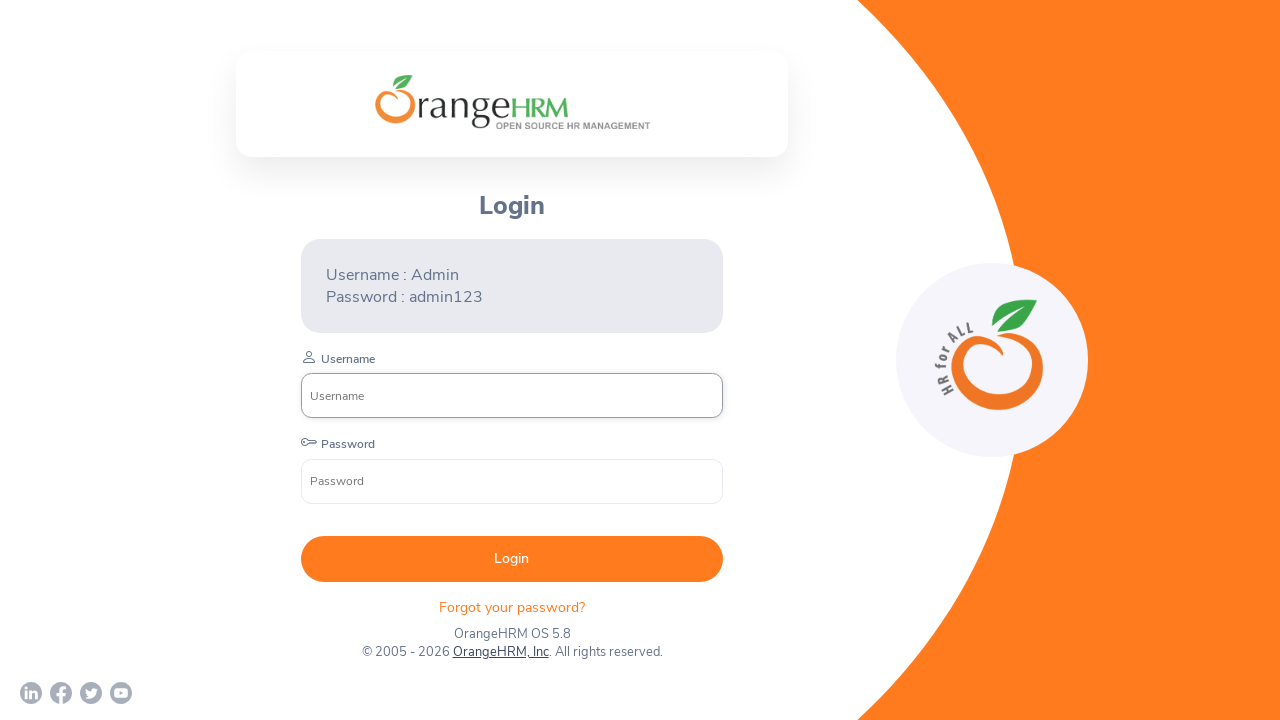

Waited for page to load with networkidle state
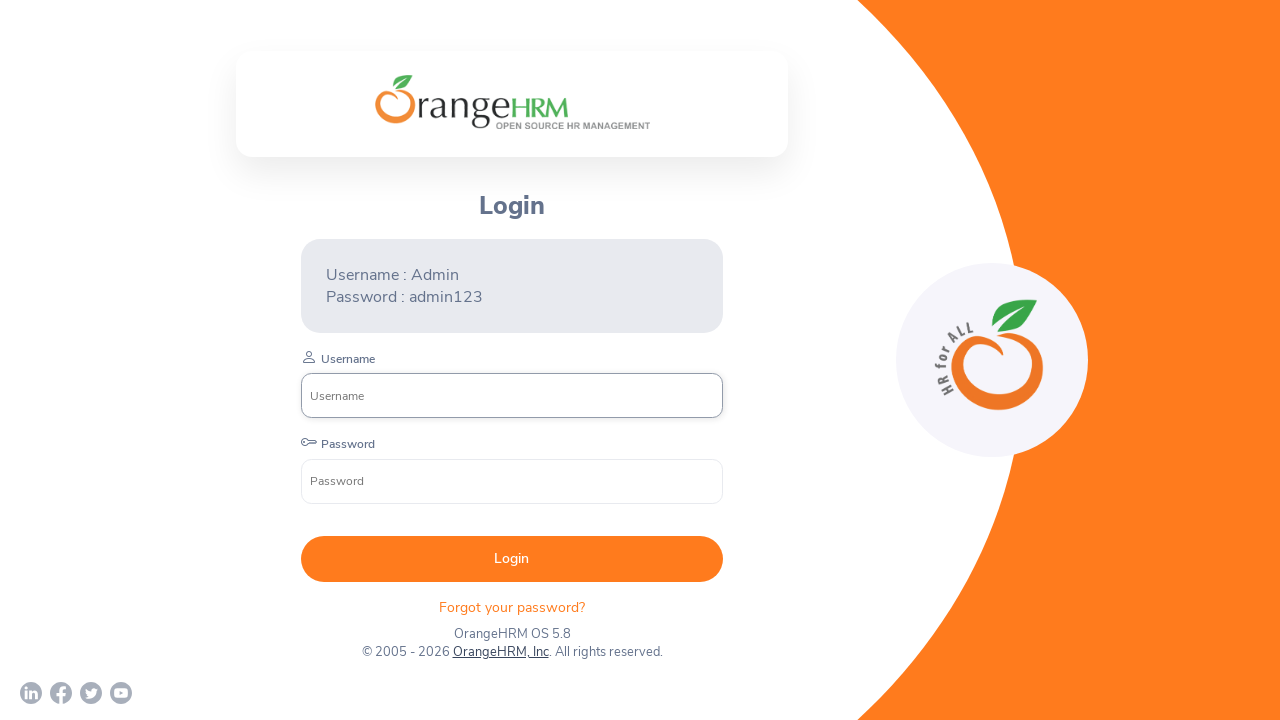

Clicked on the 'OrangeHRM, Inc' link in the footer at (500, 652) on a:text('OrangeHRM, Inc')
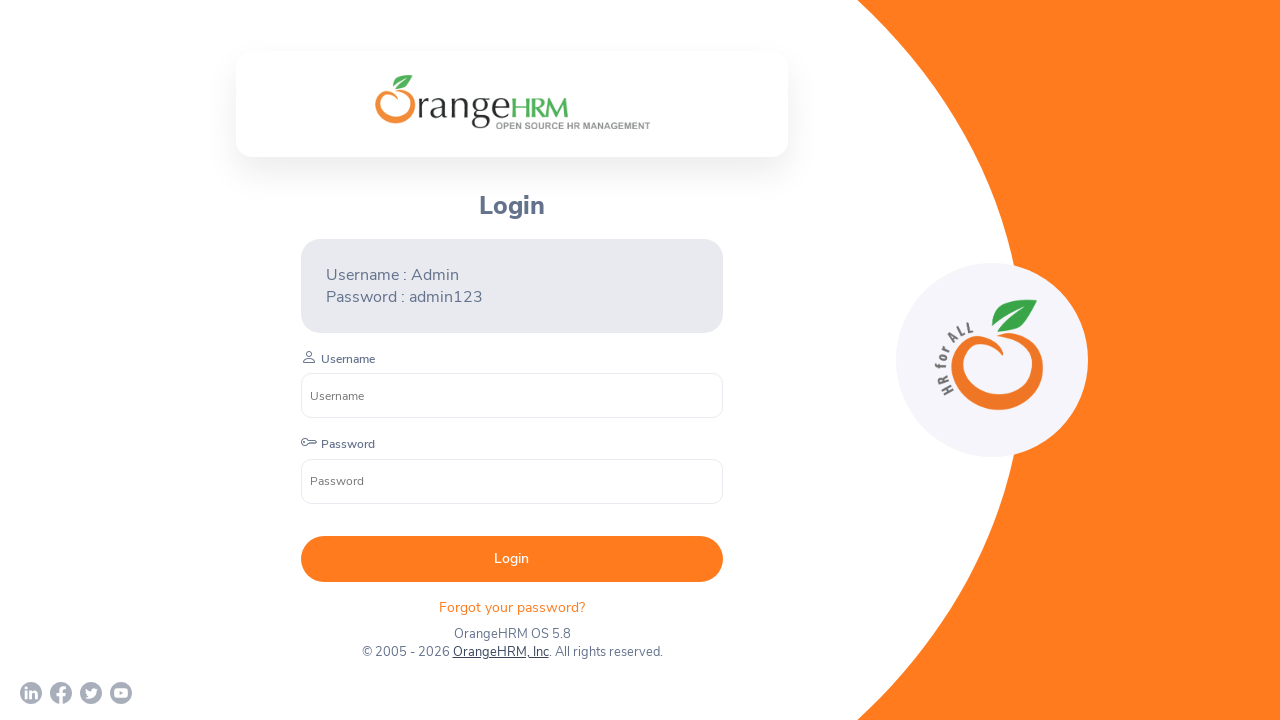

Waited 2 seconds for navigation to complete
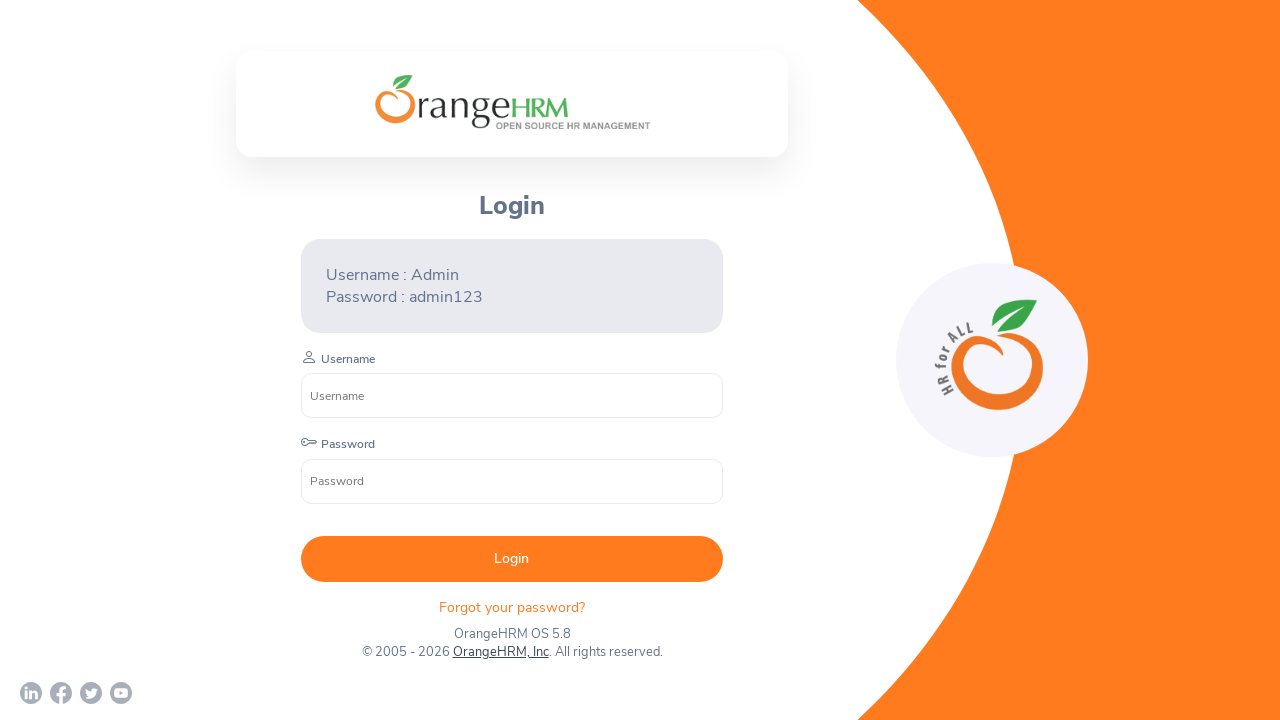

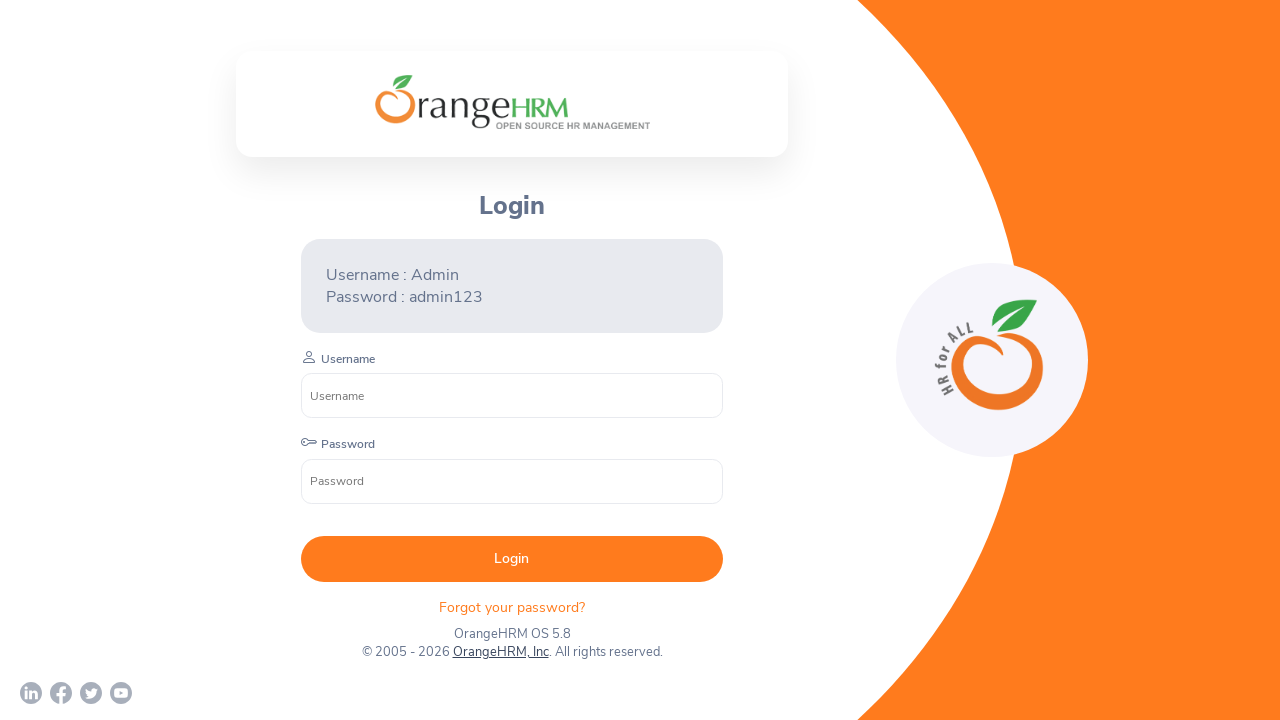